Navigates to the LetCode practice testing website and clicks on the "testing" element to access the testing section

Starting URL: https://letcode.in/

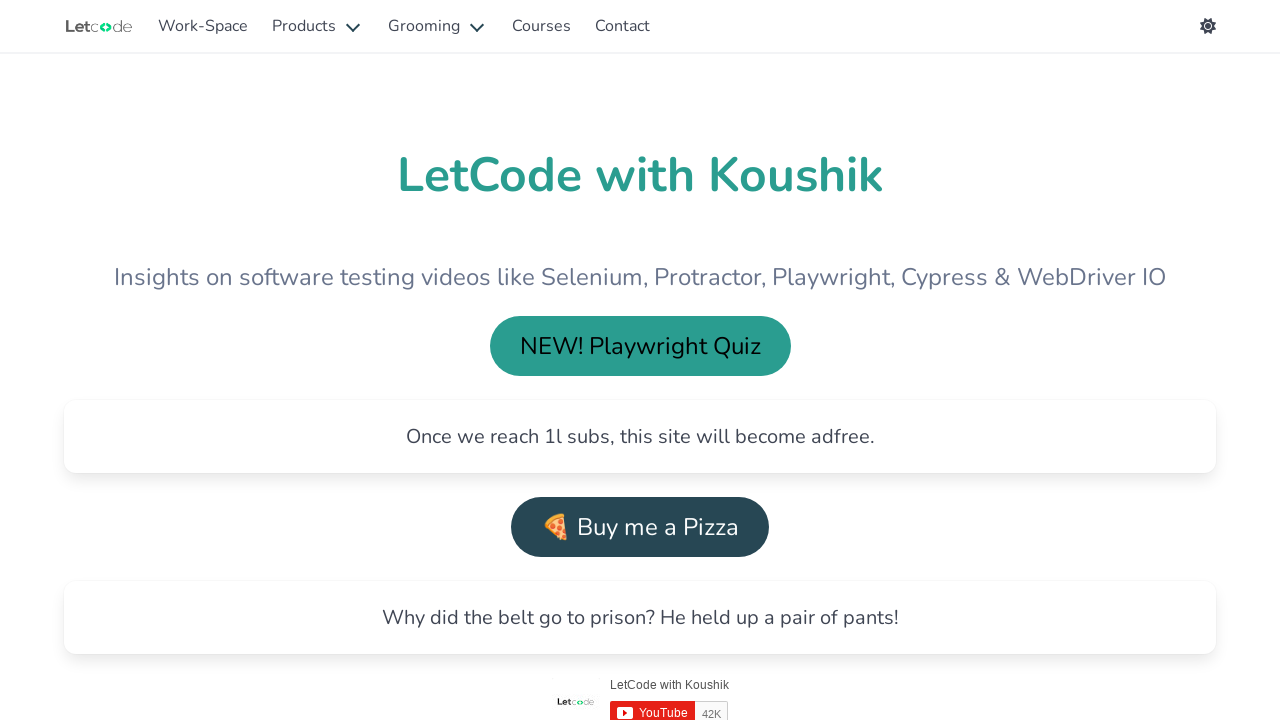

Navigated to LetCode practice testing website
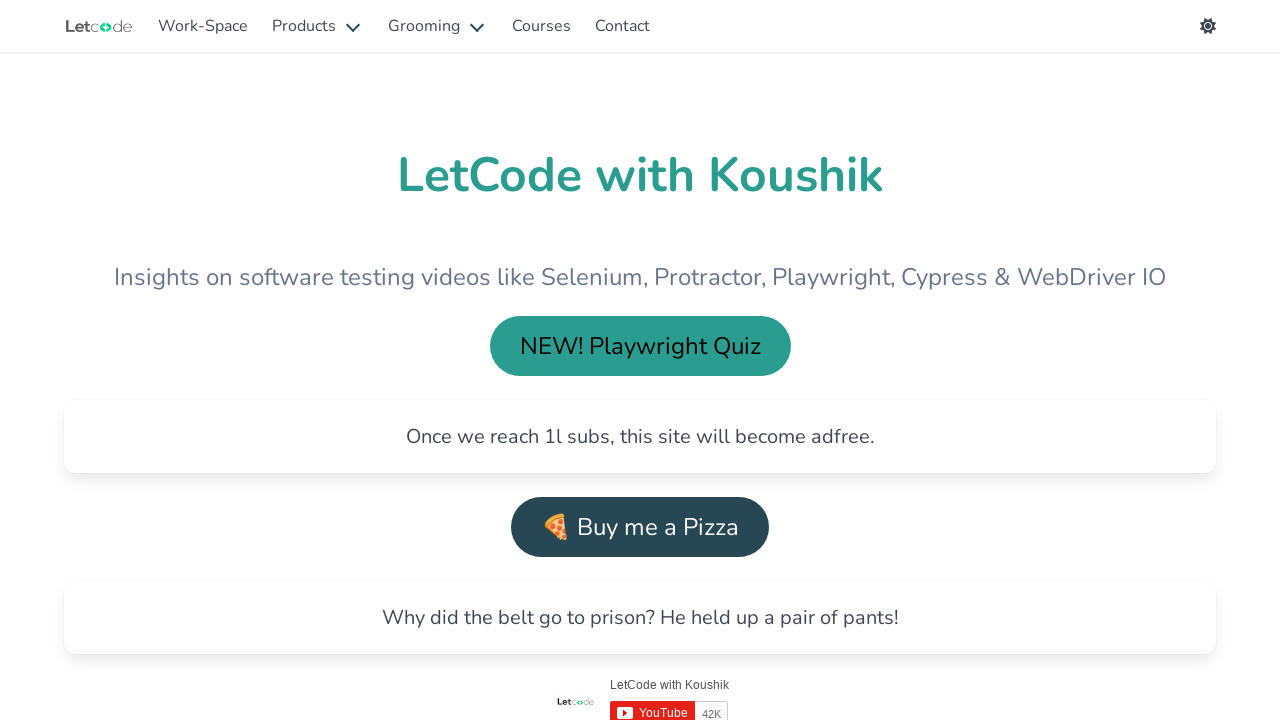

Clicked on the 'testing' element to access the testing section at (203, 26) on #testing
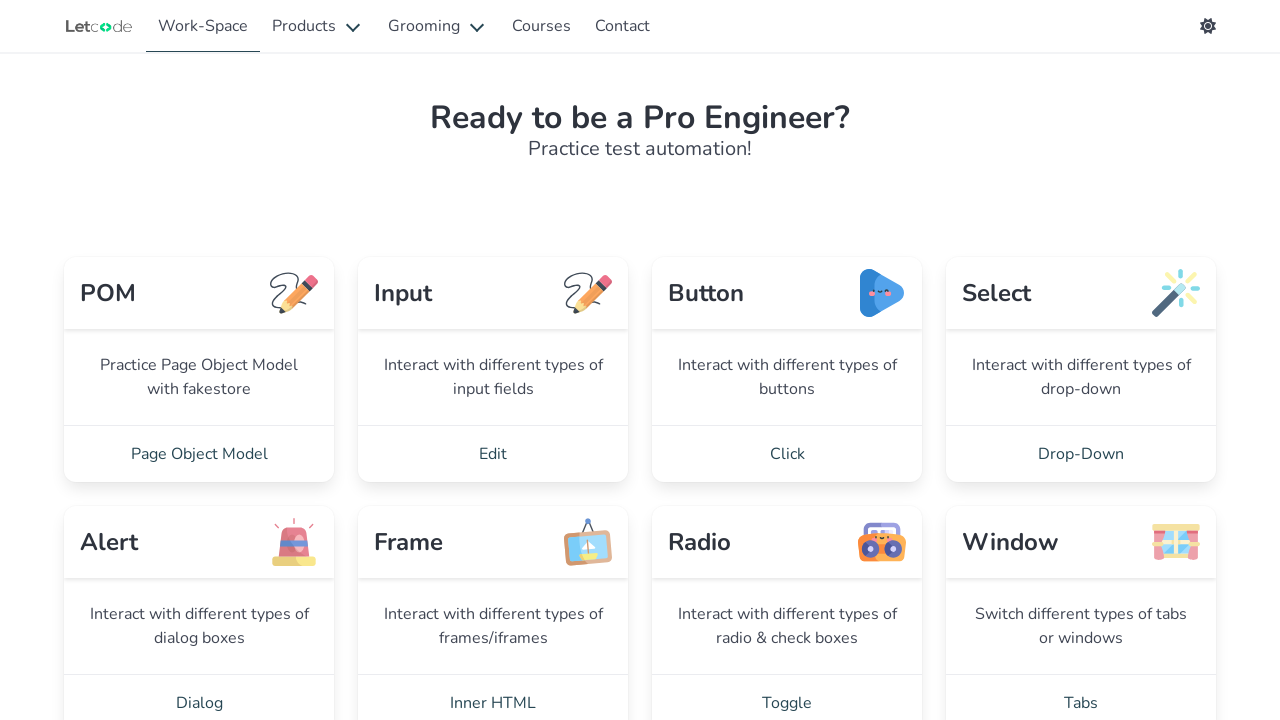

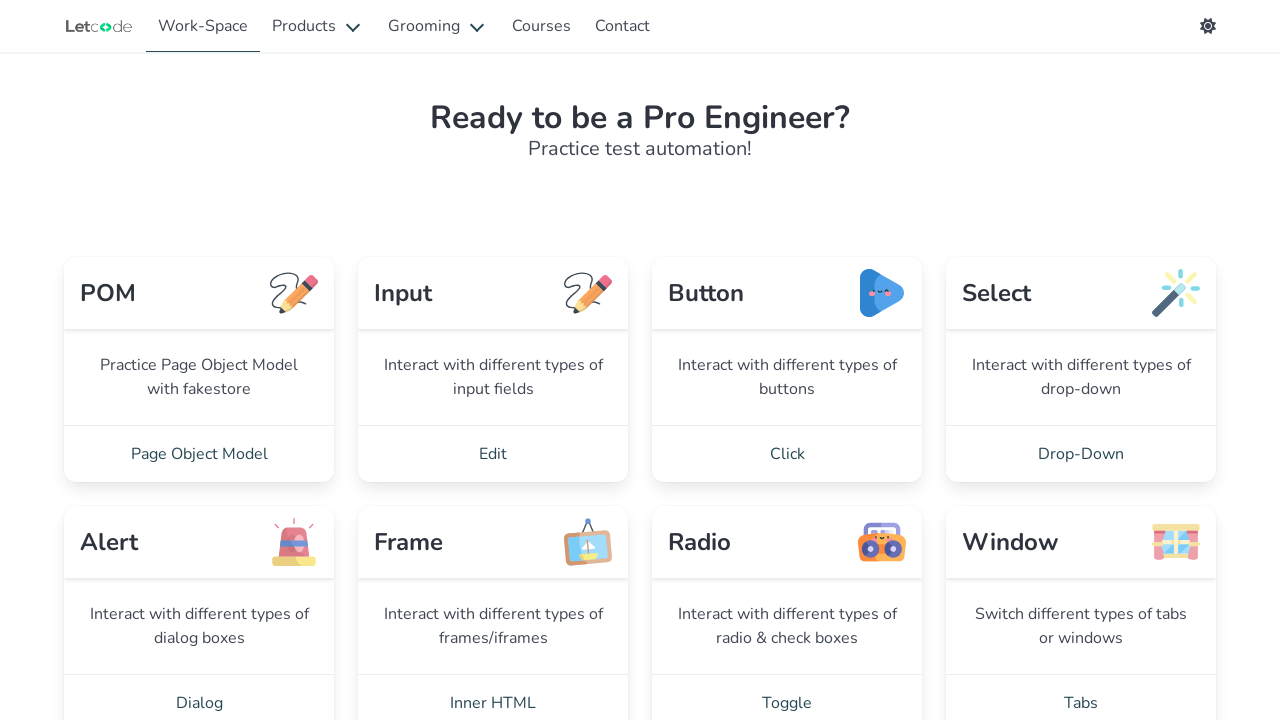